Tests drag and drop functionality within an iframe by dragging an element from source to target location

Starting URL: https://jqueryui.com/droppable/

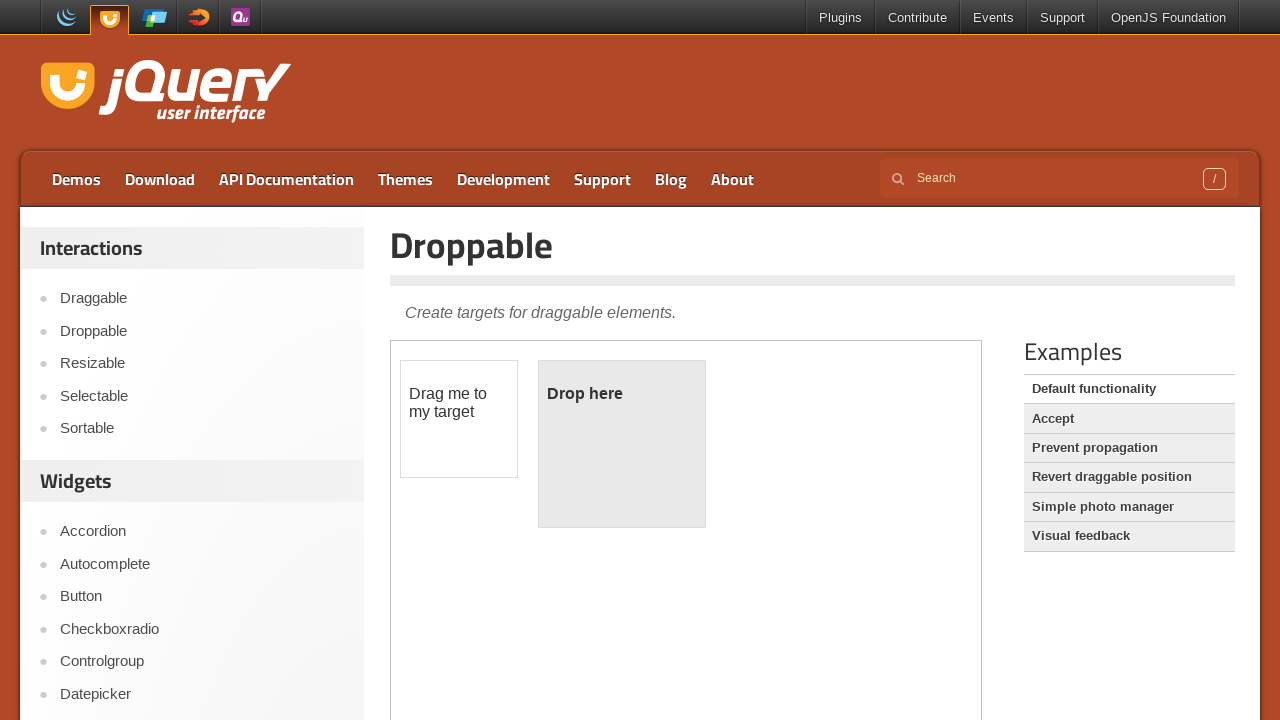

Located iframe containing drag and drop demo
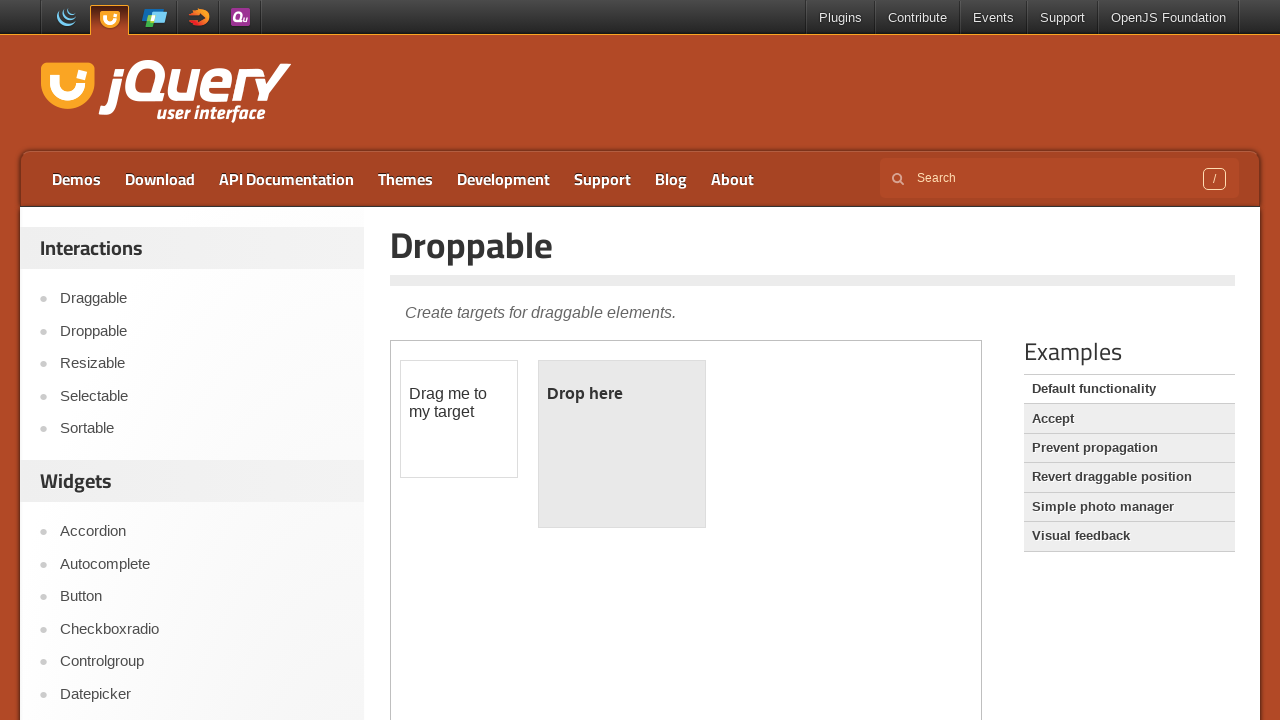

Located draggable source element within iframe
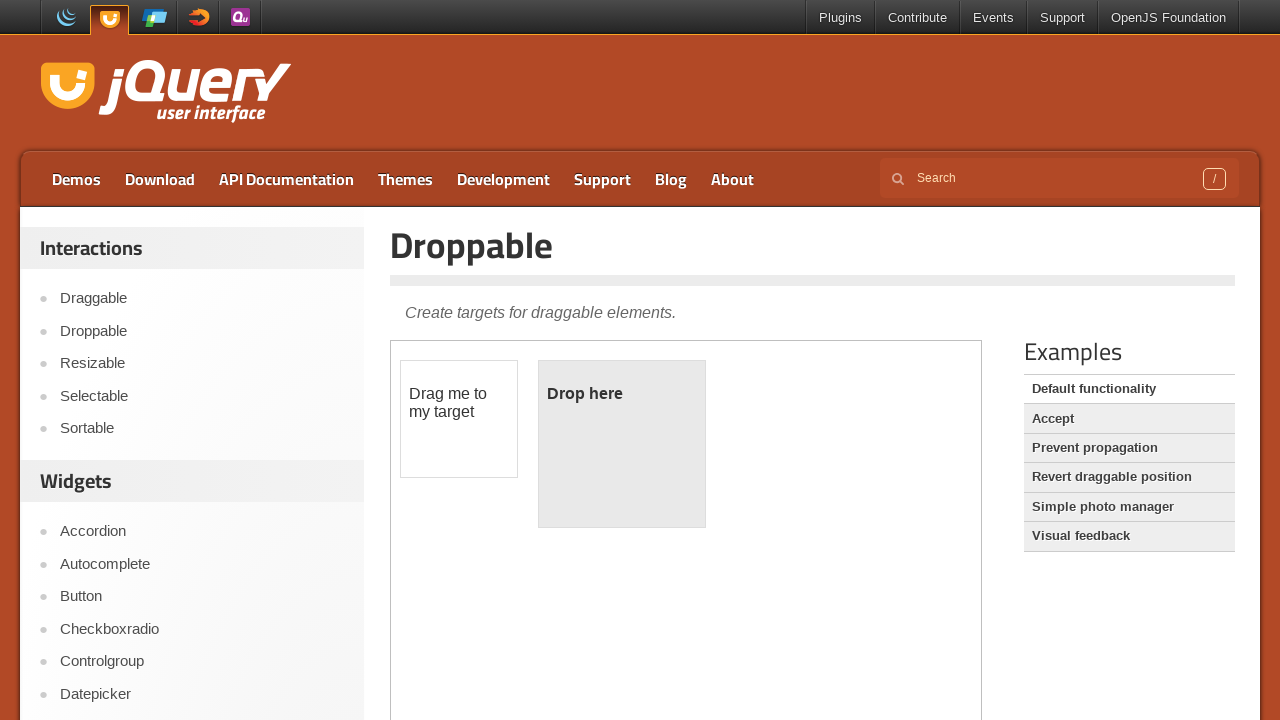

Located droppable target element within iframe
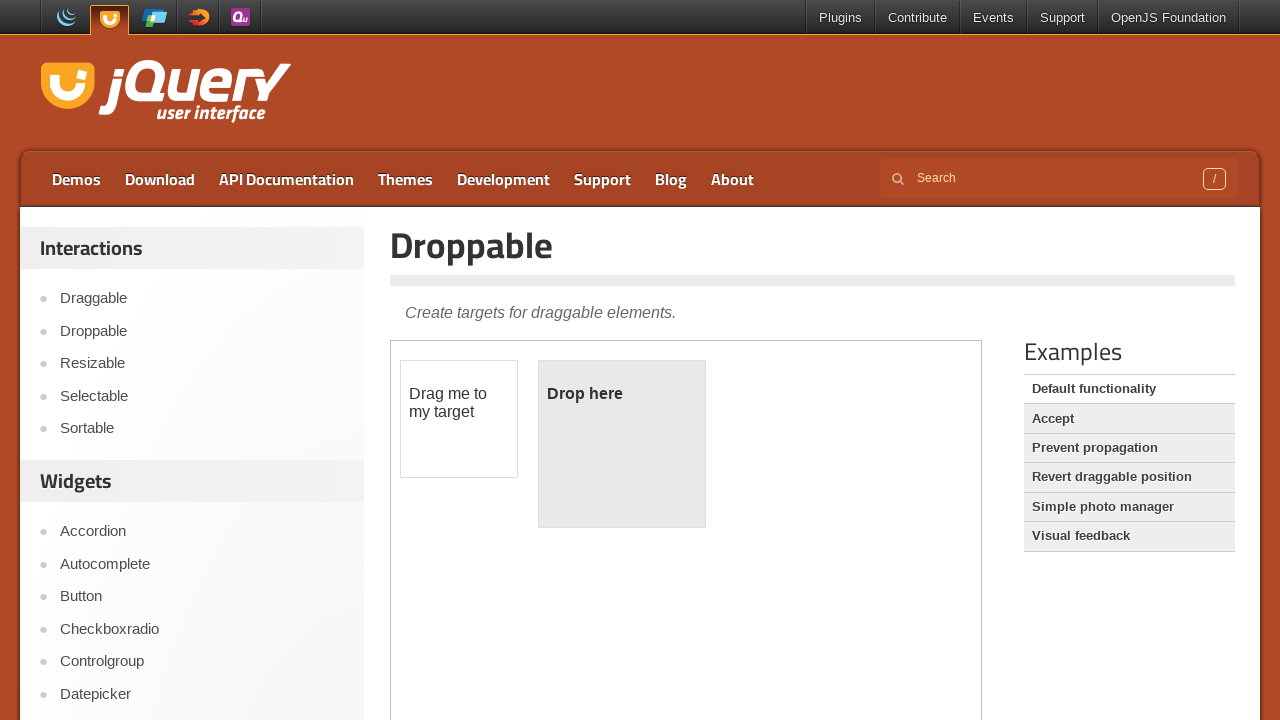

Dragged element from source to target location within iframe at (622, 444)
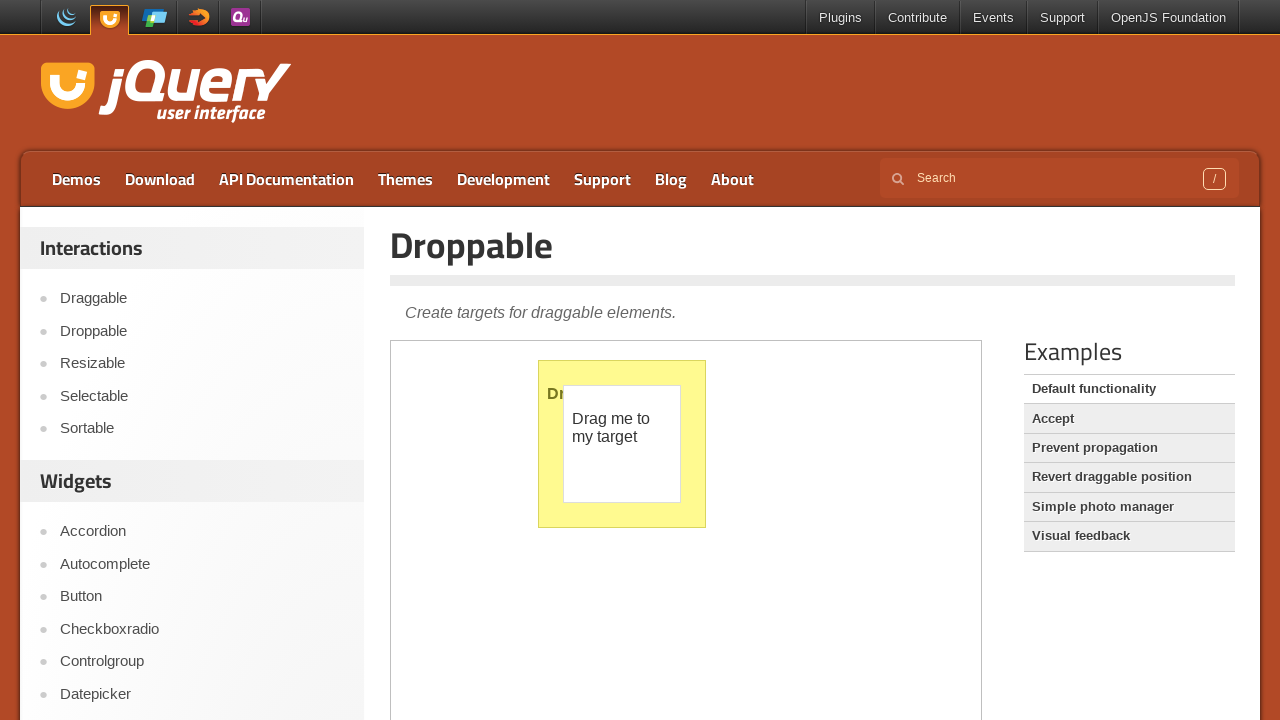

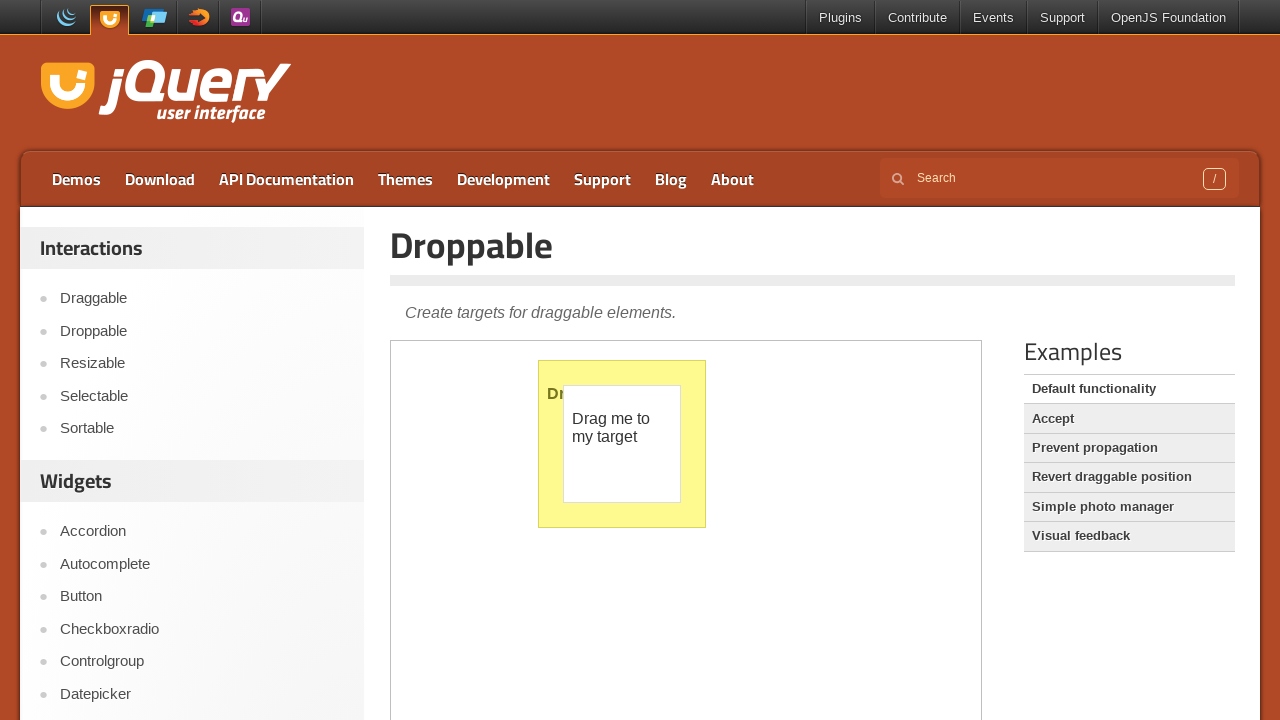